Tests alert handling by clicking a button that triggers an alert and accepting it

Starting URL: https://letcode.in/waits

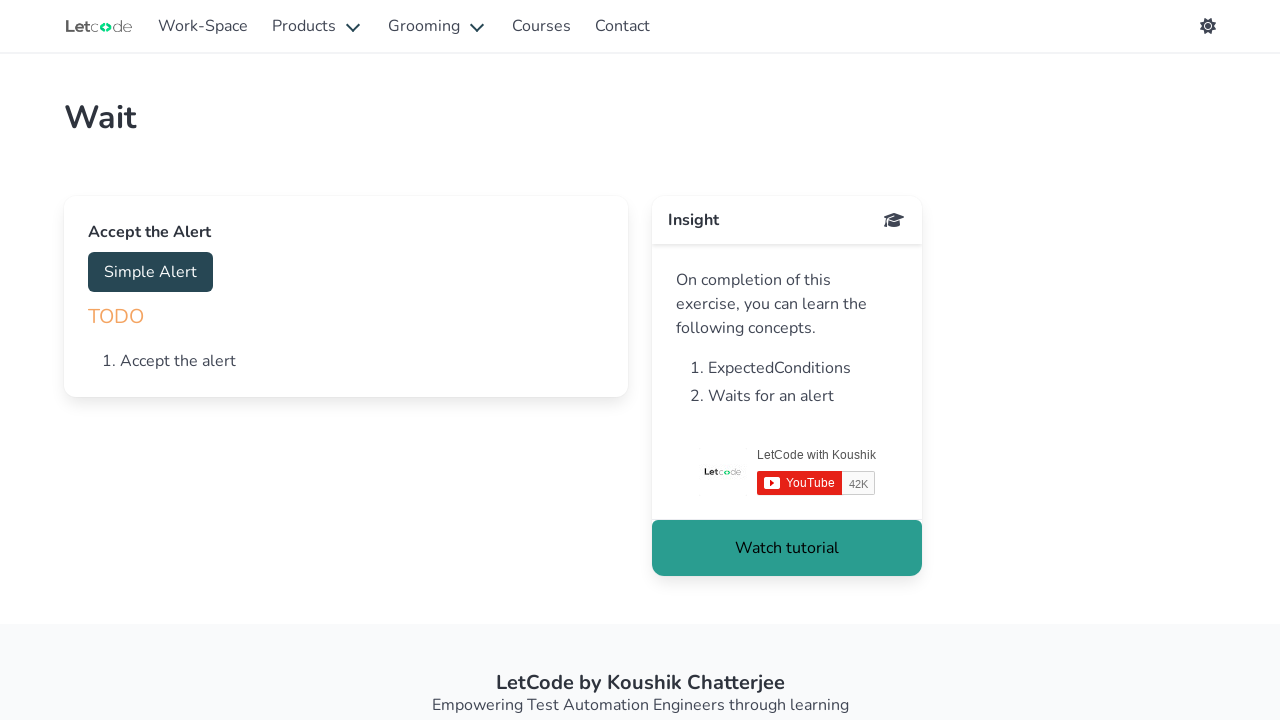

Clicked button to trigger alert at (150, 272) on #accept
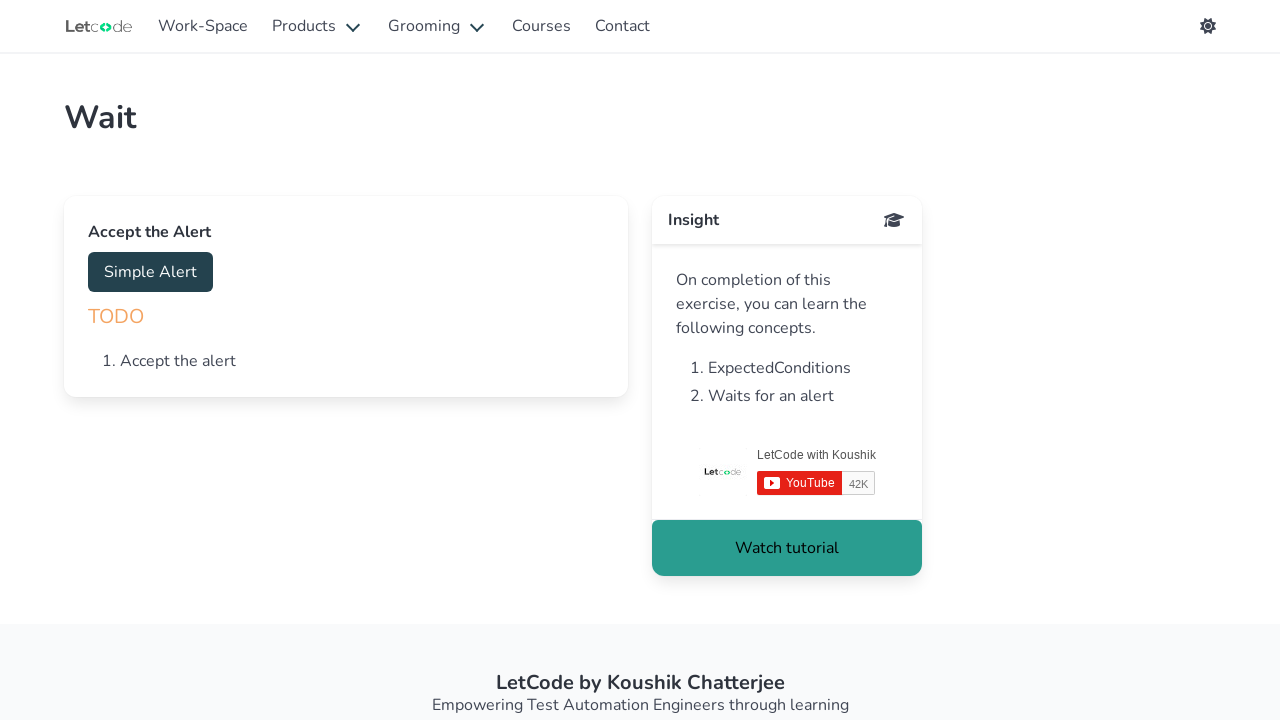

Set up dialog handler to accept alert
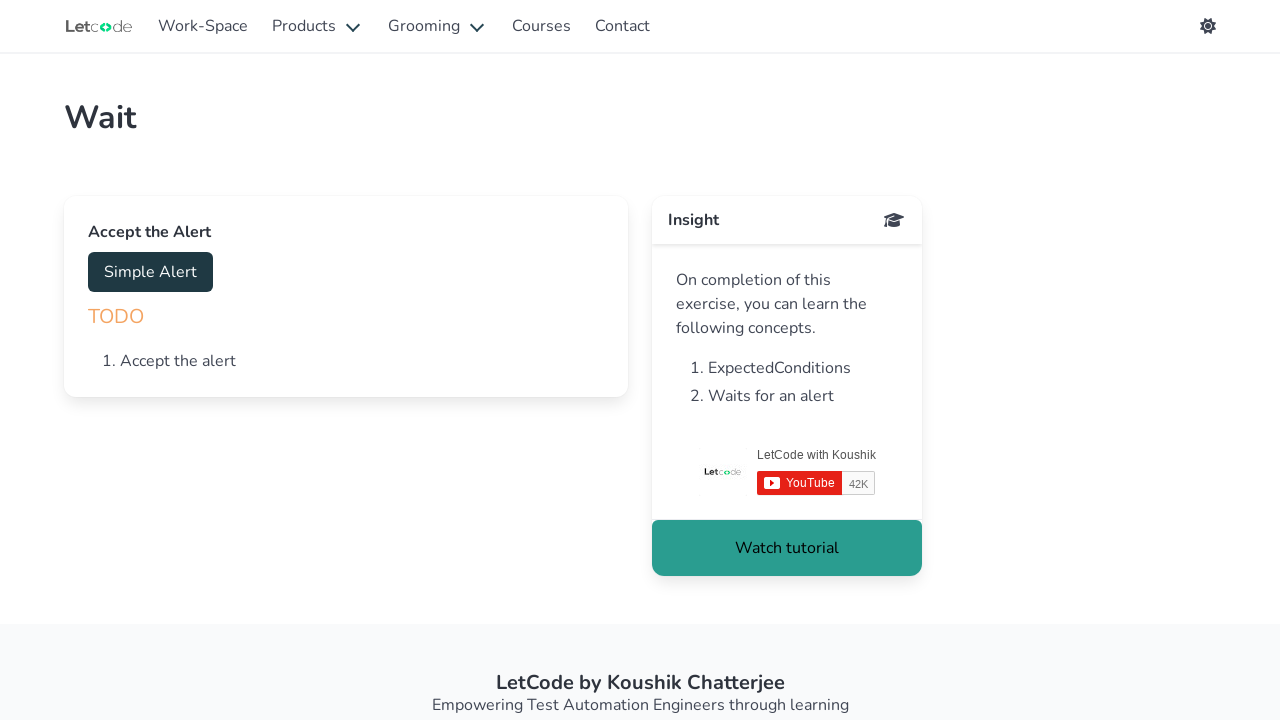

Waited for alert to be handled
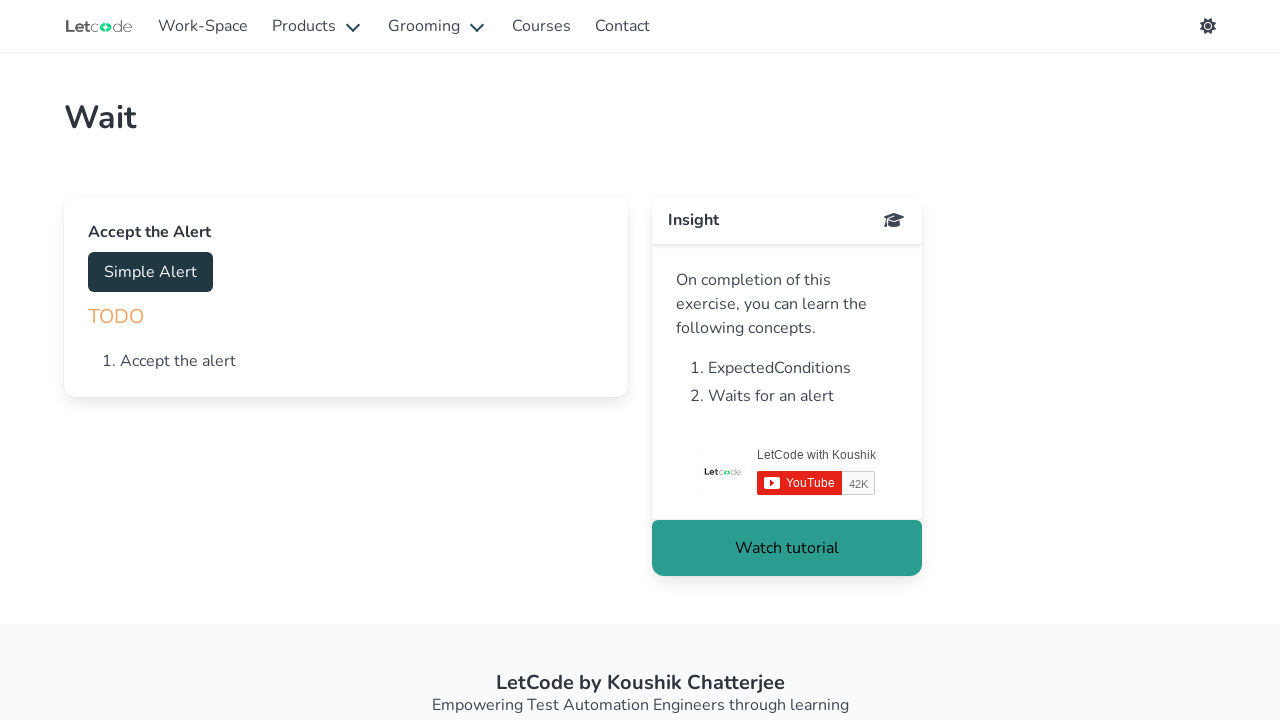

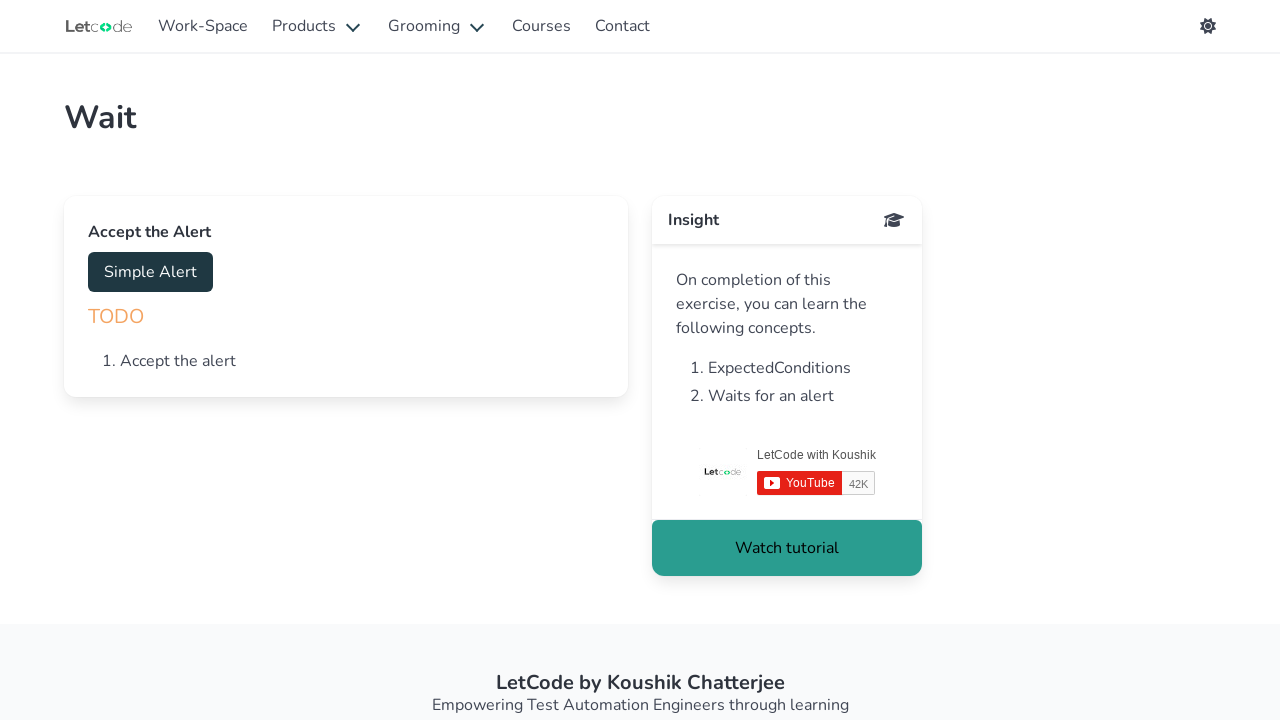